Navigates to Stanford Encyclopedia of Philosophy, clicks the Random Entry link to visit a random philosophy article

Starting URL: https://plato.stanford.edu/index.html

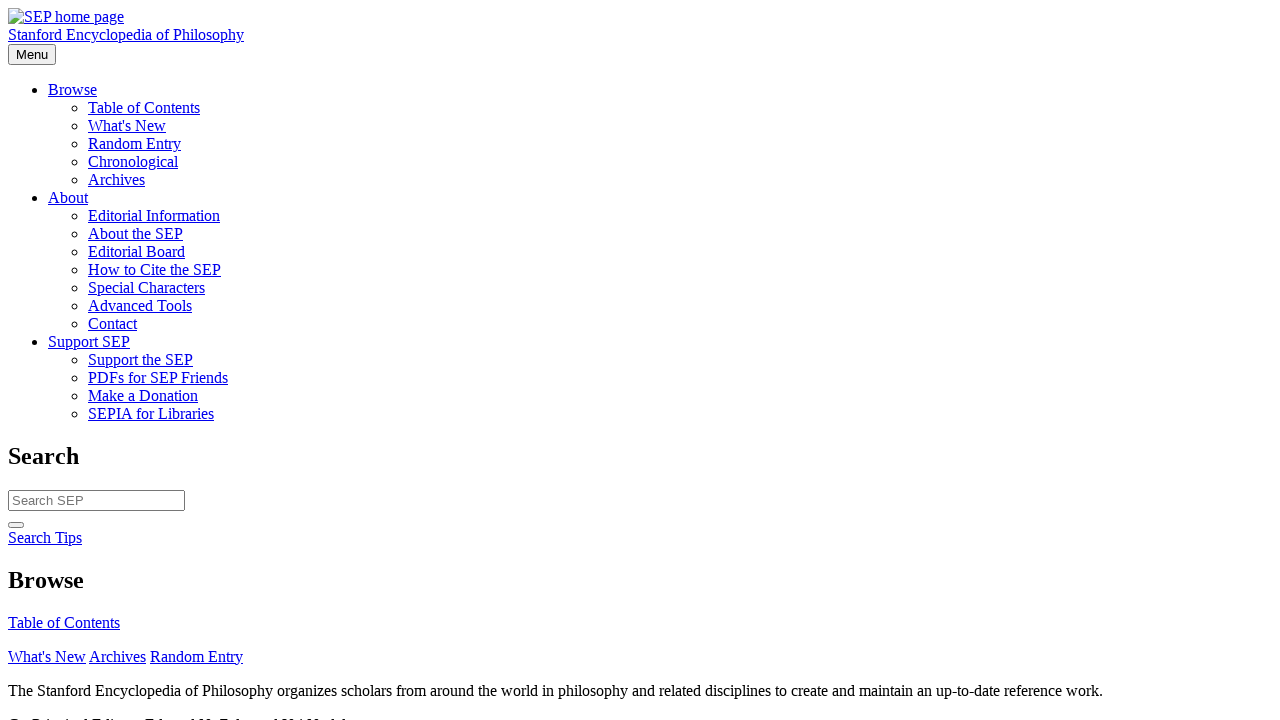

Clicked the Random Entry link at (134, 144) on text=Random Entry
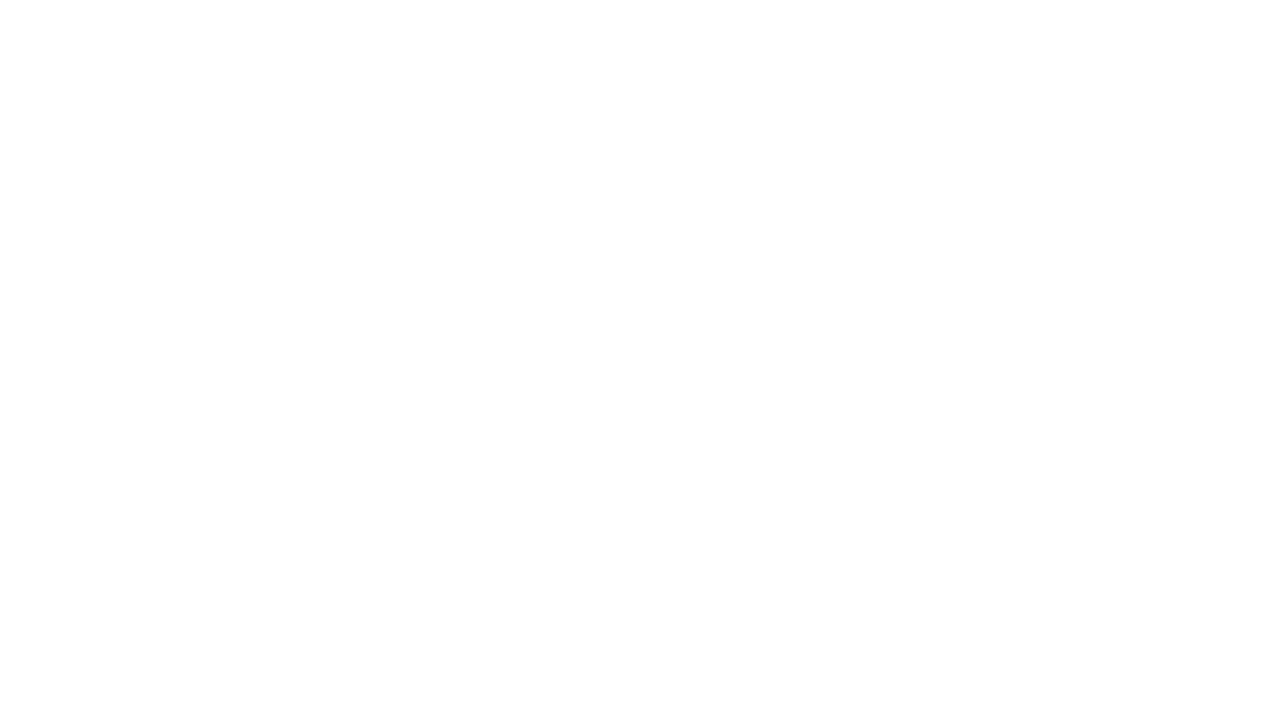

Waited for random philosophy article page to load
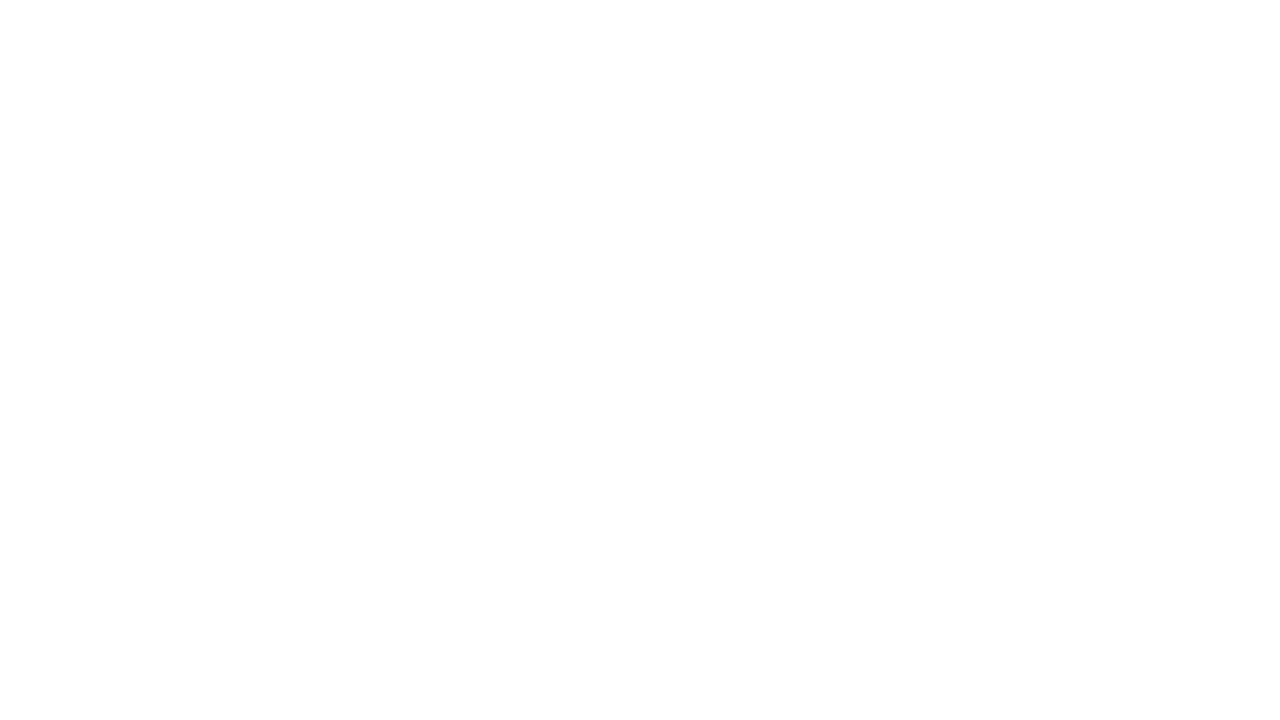

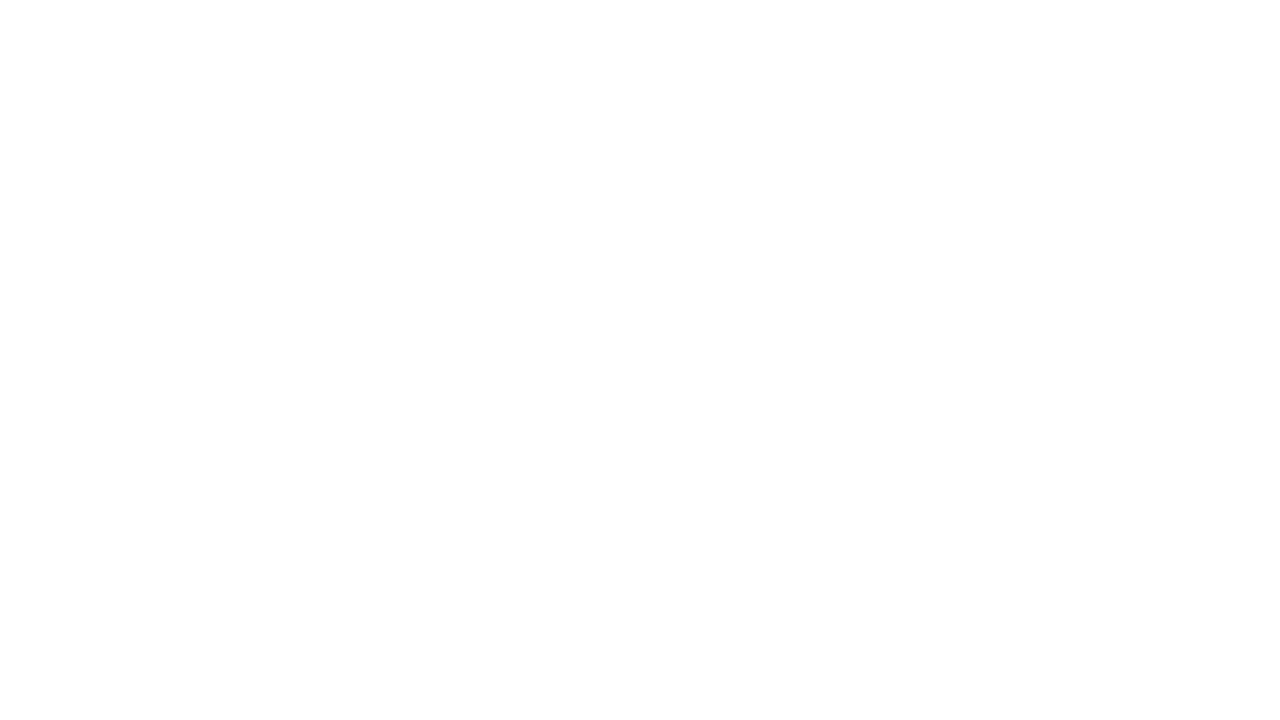